Navigates to the e-commerce authentication page

Starting URL: https://qa-practice.netlify.app/auth_ecommerce

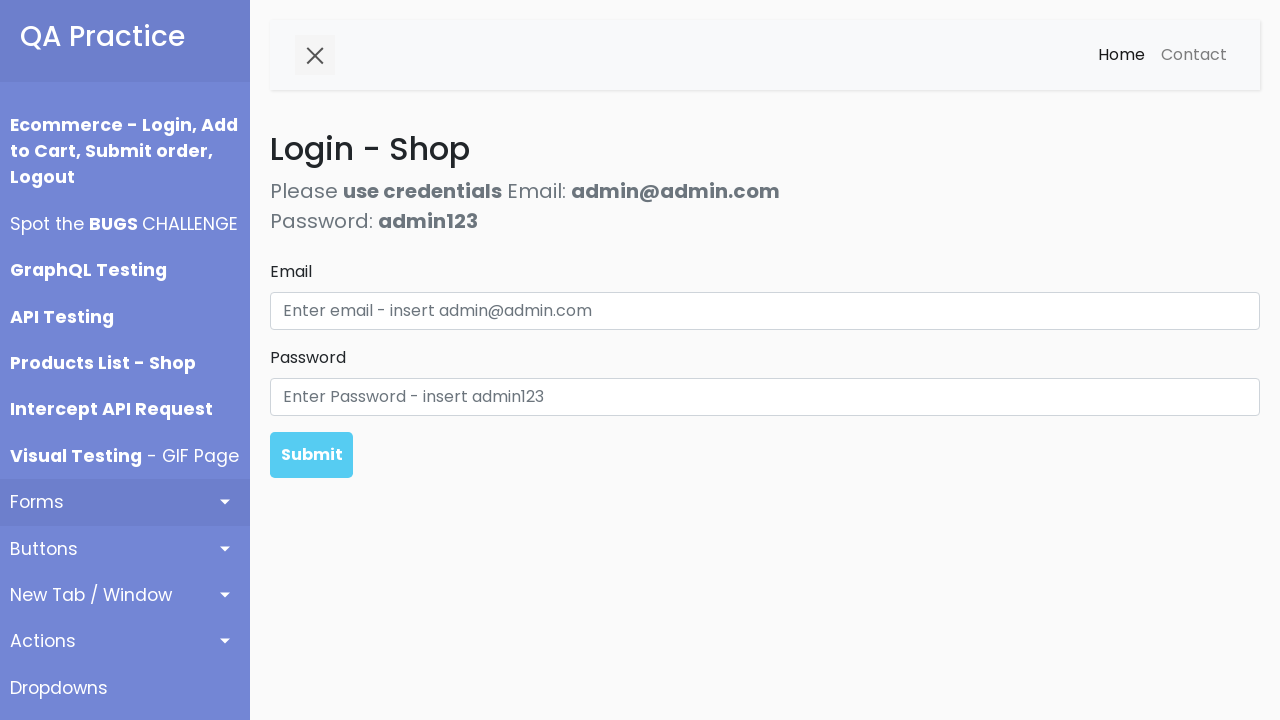

Navigated to the e-commerce authentication page
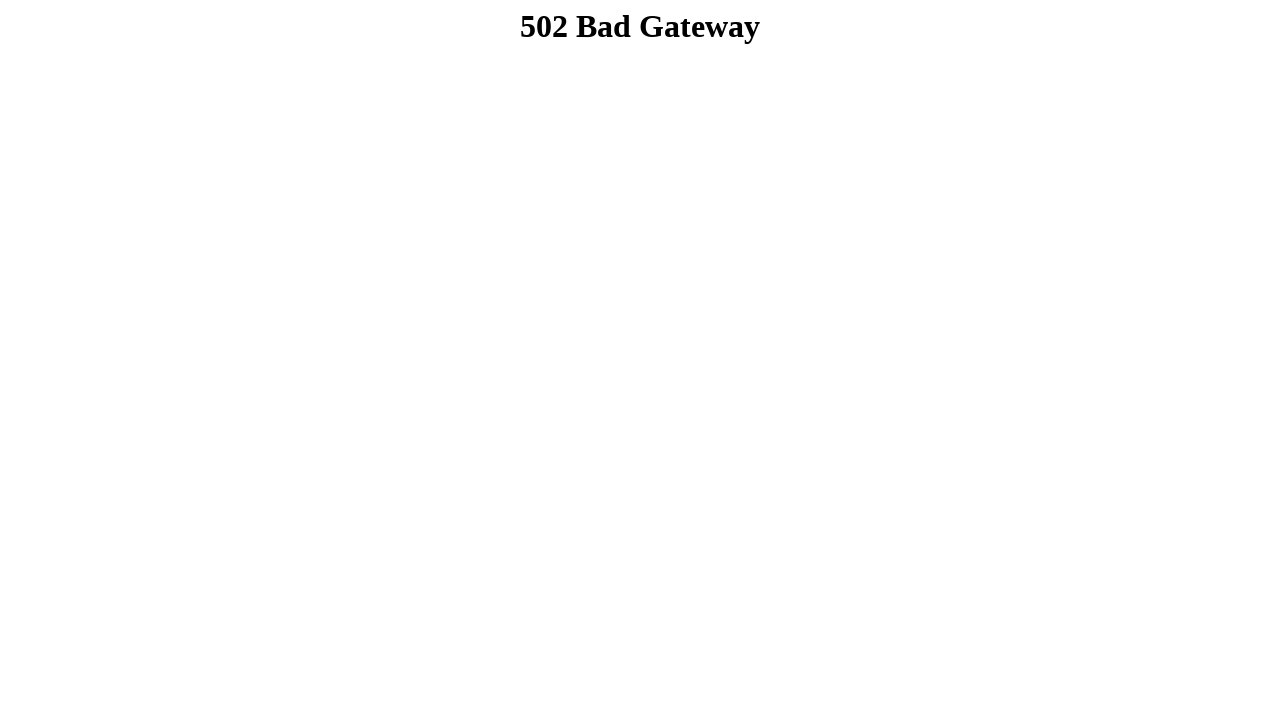

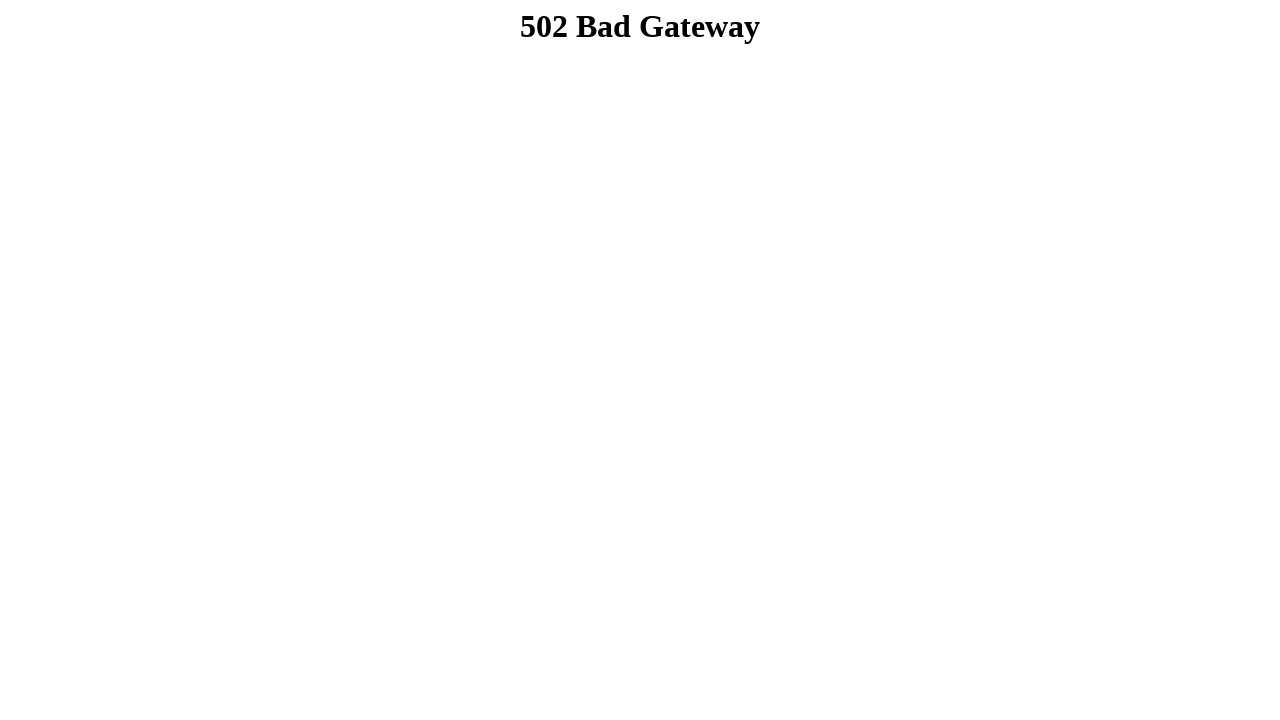